Tests that clicking the Privacy link navigates to the impressum.html page

Starting URL: https://www.99-bottles-of-beer.net/

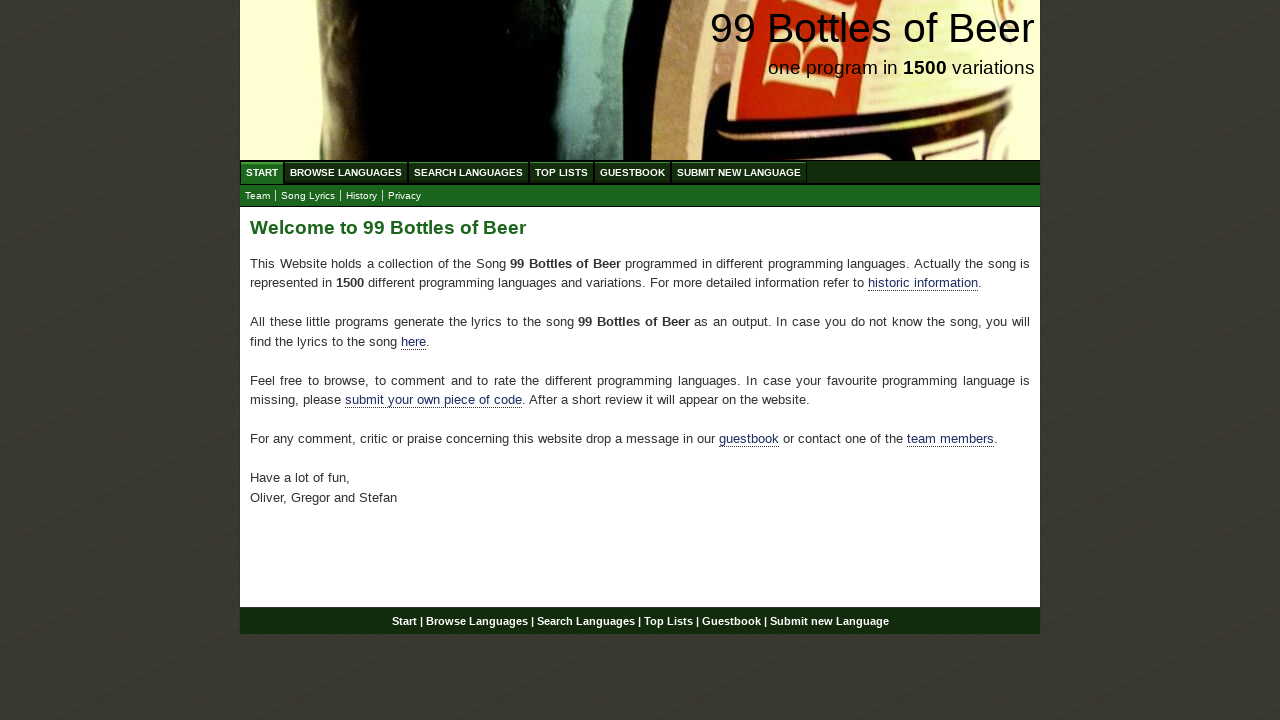

Clicked the Privacy link at (404, 196) on a[href='impressum.html']
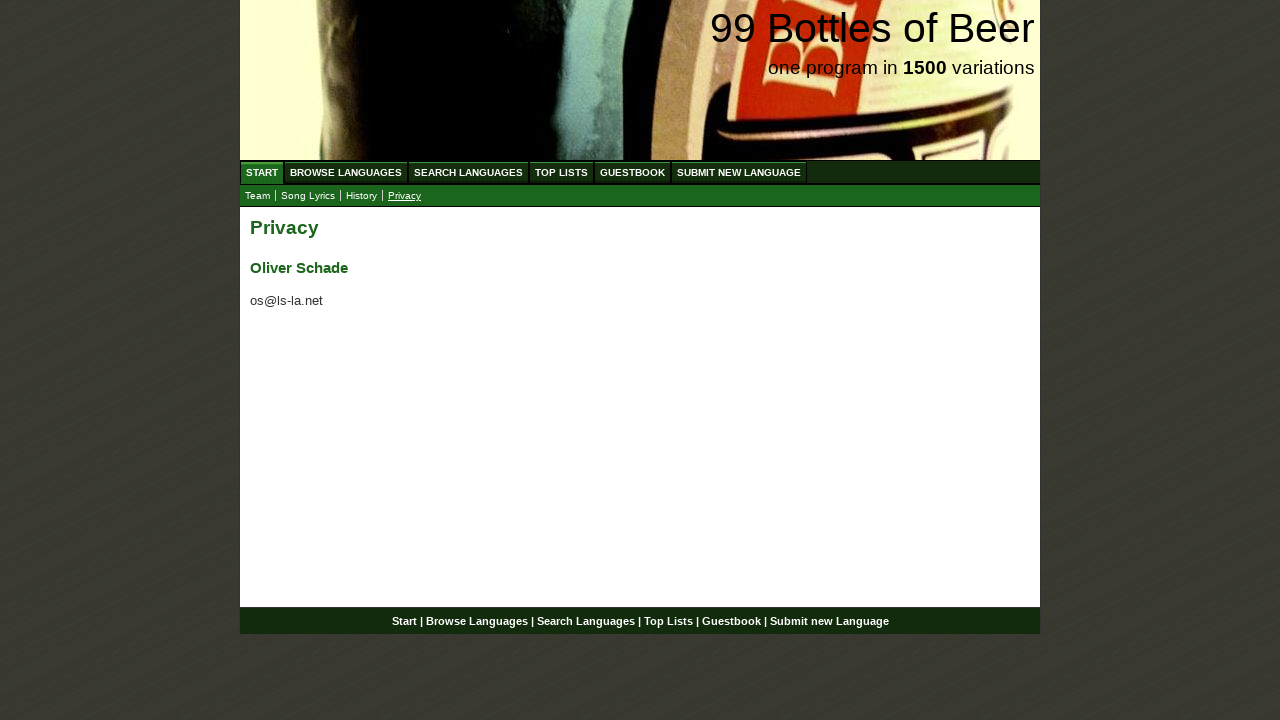

Navigated to impressum.html page
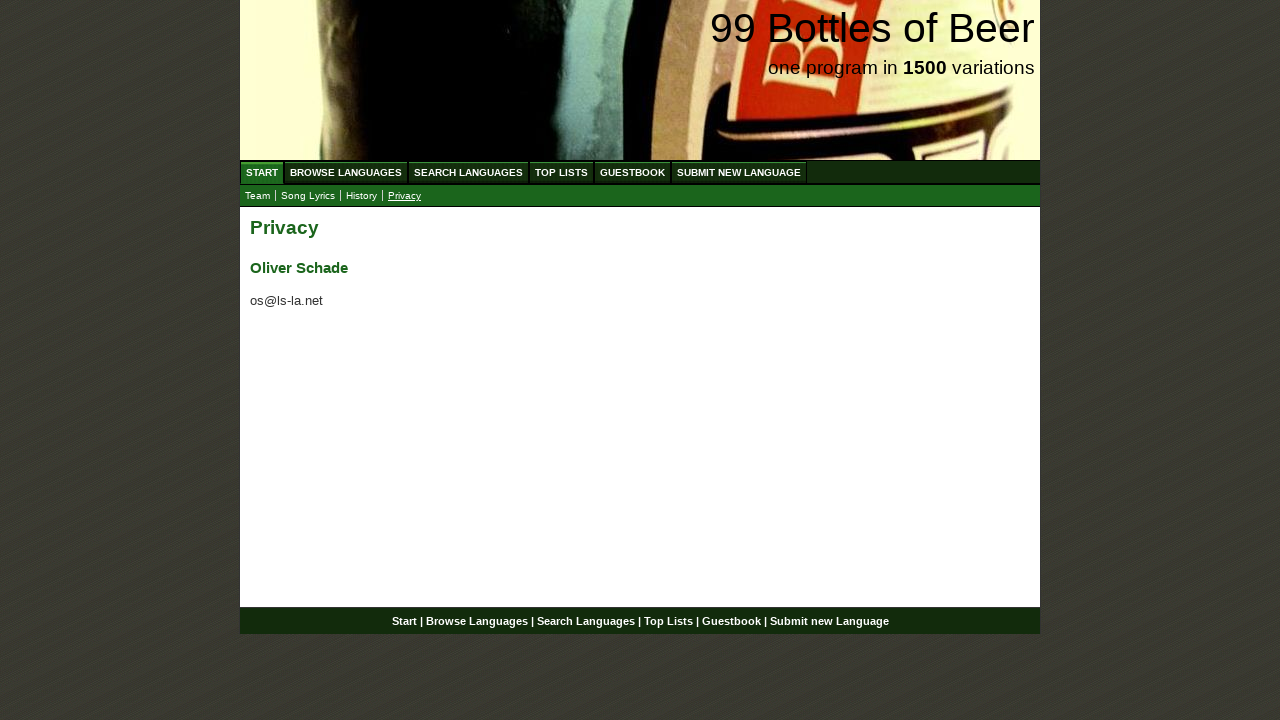

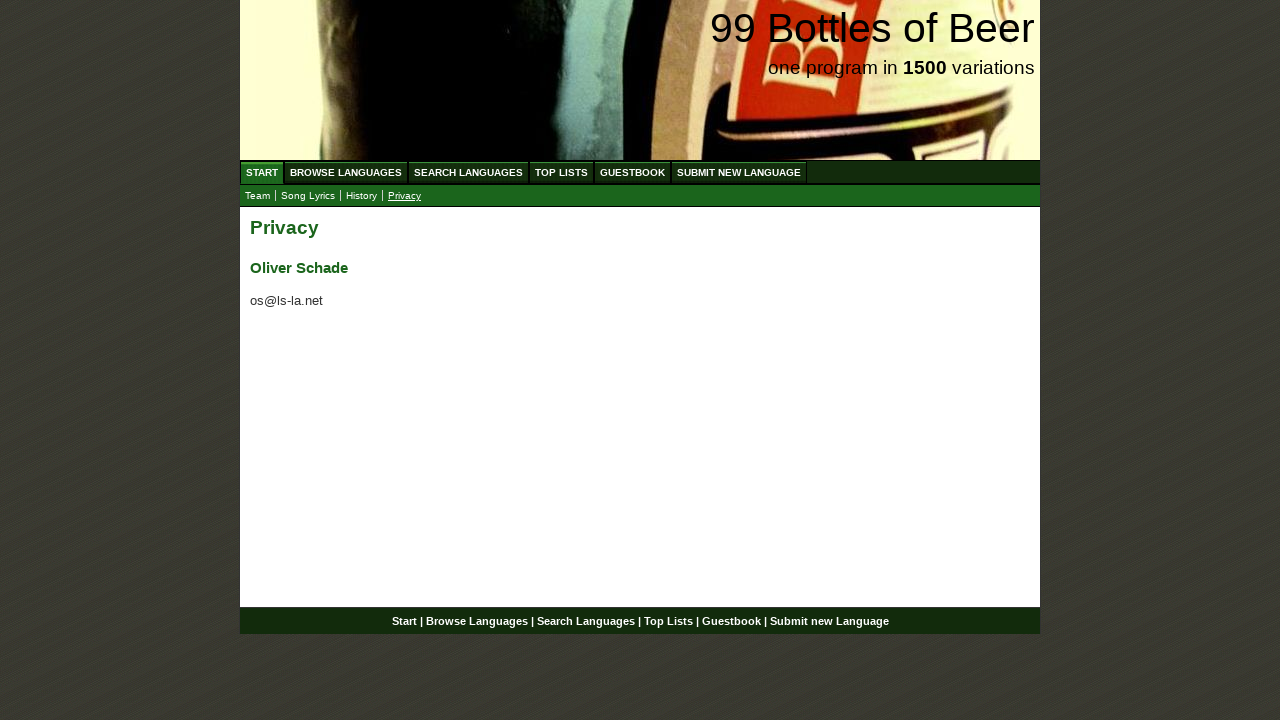